Tests a booking form by waiting for a specific price to appear, then solving a mathematical problem and submitting the answer

Starting URL: http://suninjuly.github.io/explicit_wait2.html

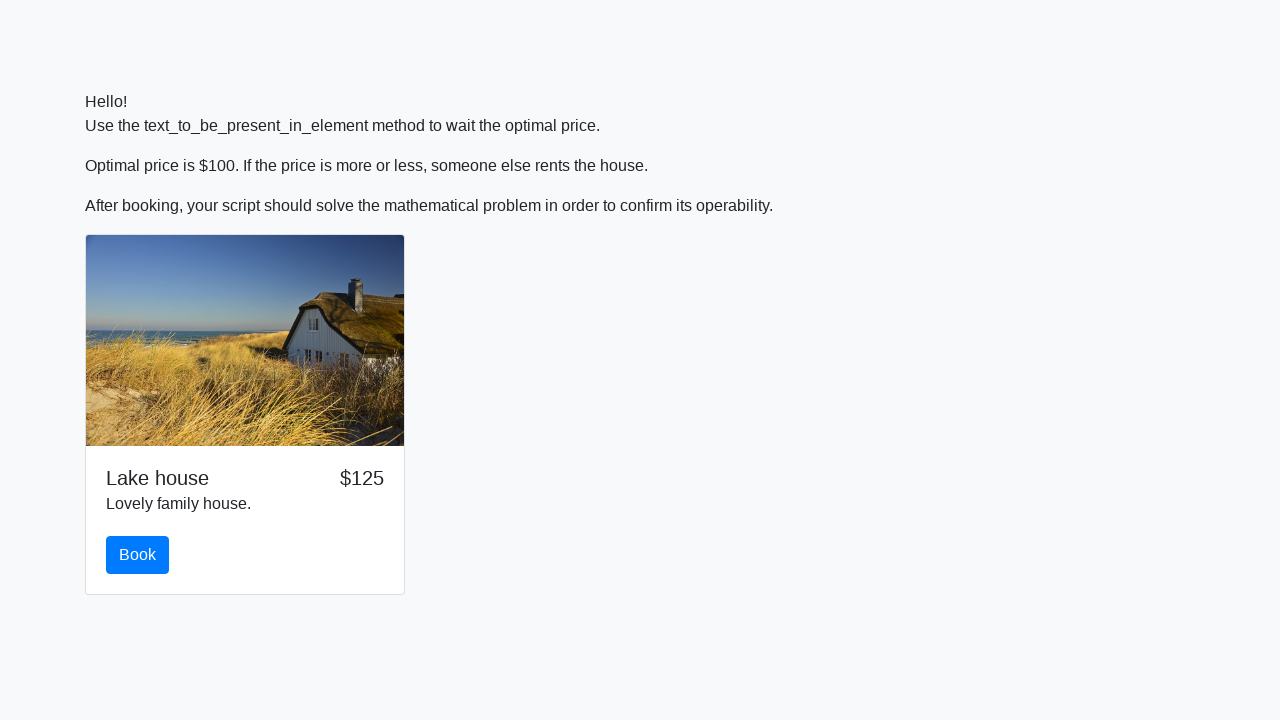

Waited for price to reach $100
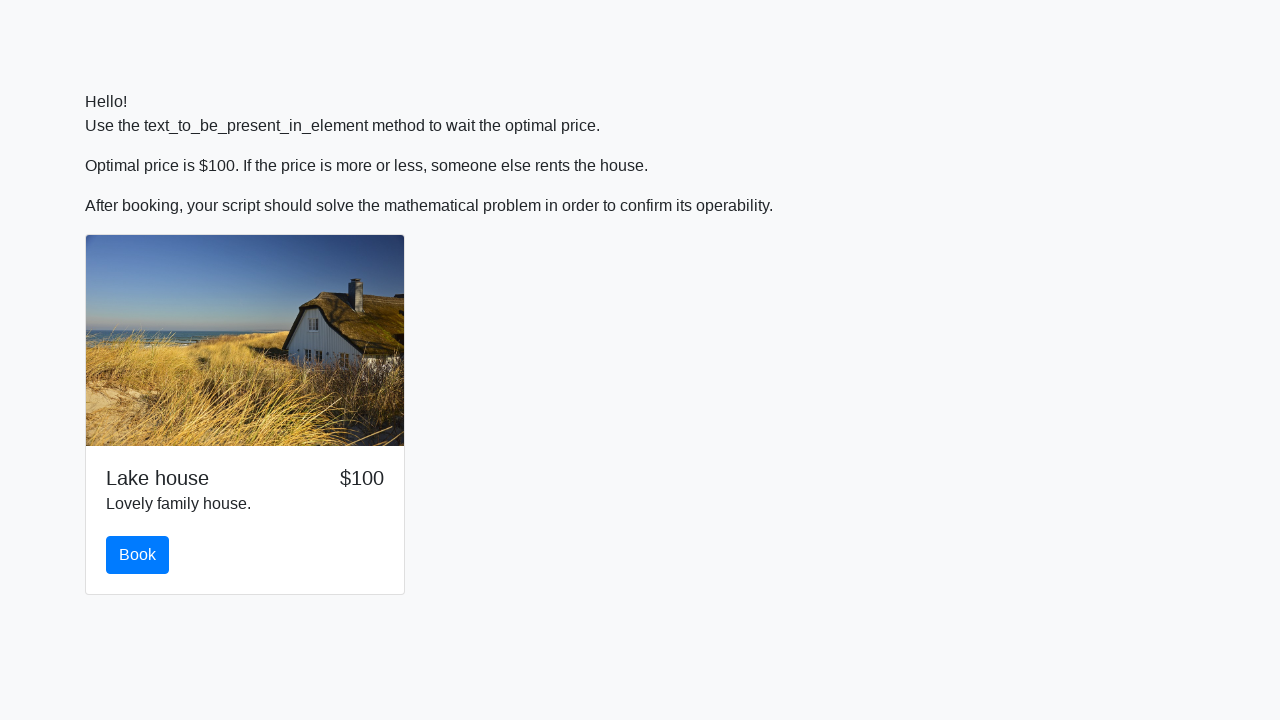

Clicked the book button at (138, 555) on #book
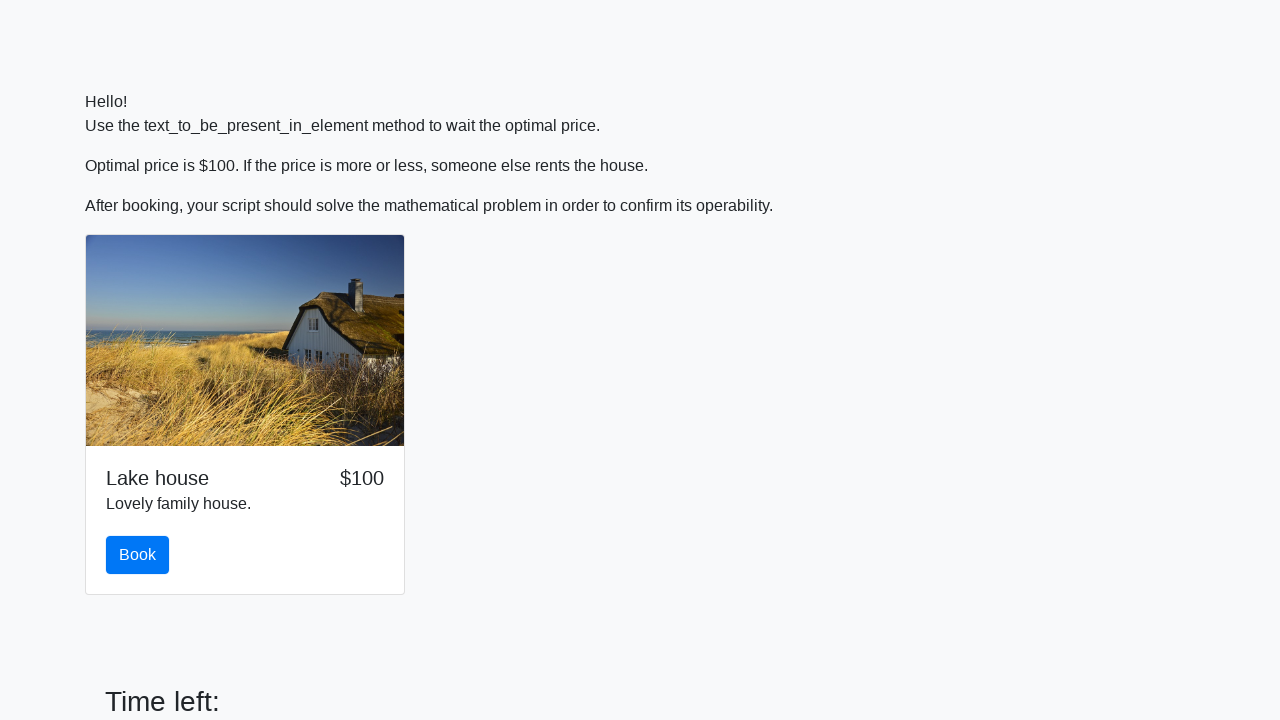

Retrieved the value from #input_value for calculation
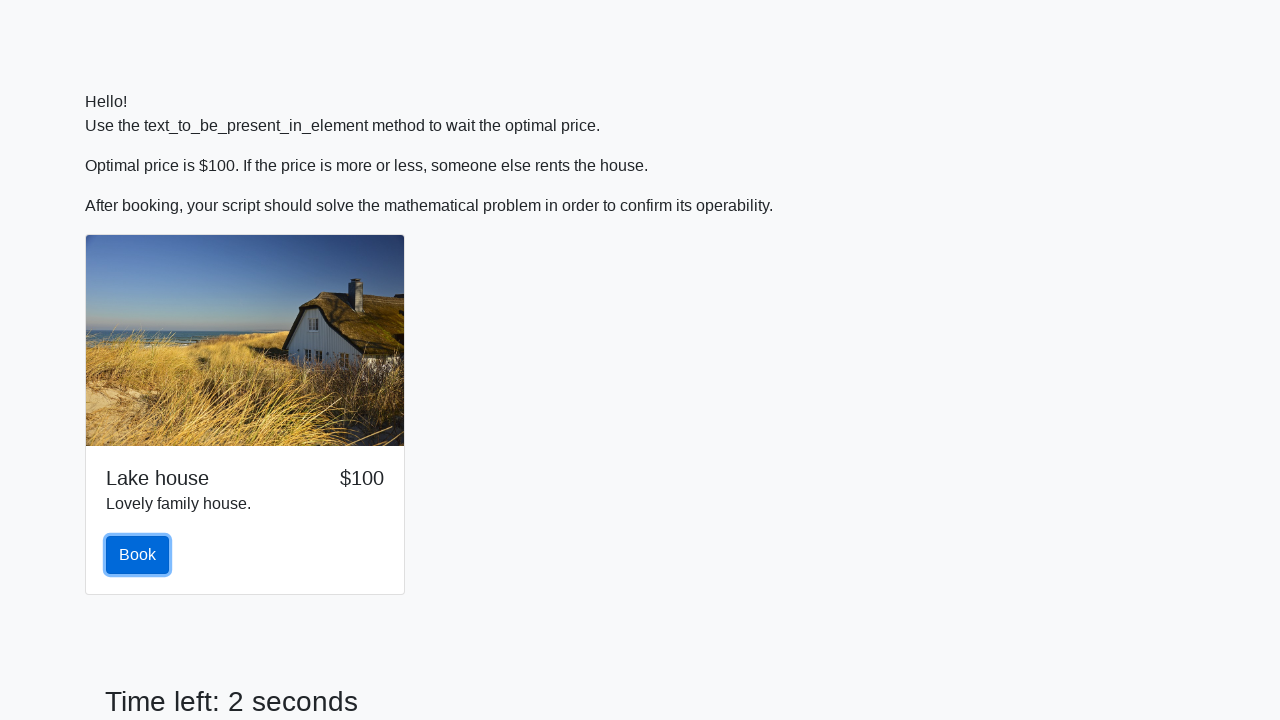

Calculated and filled the answer field with the mathematical result on #answer
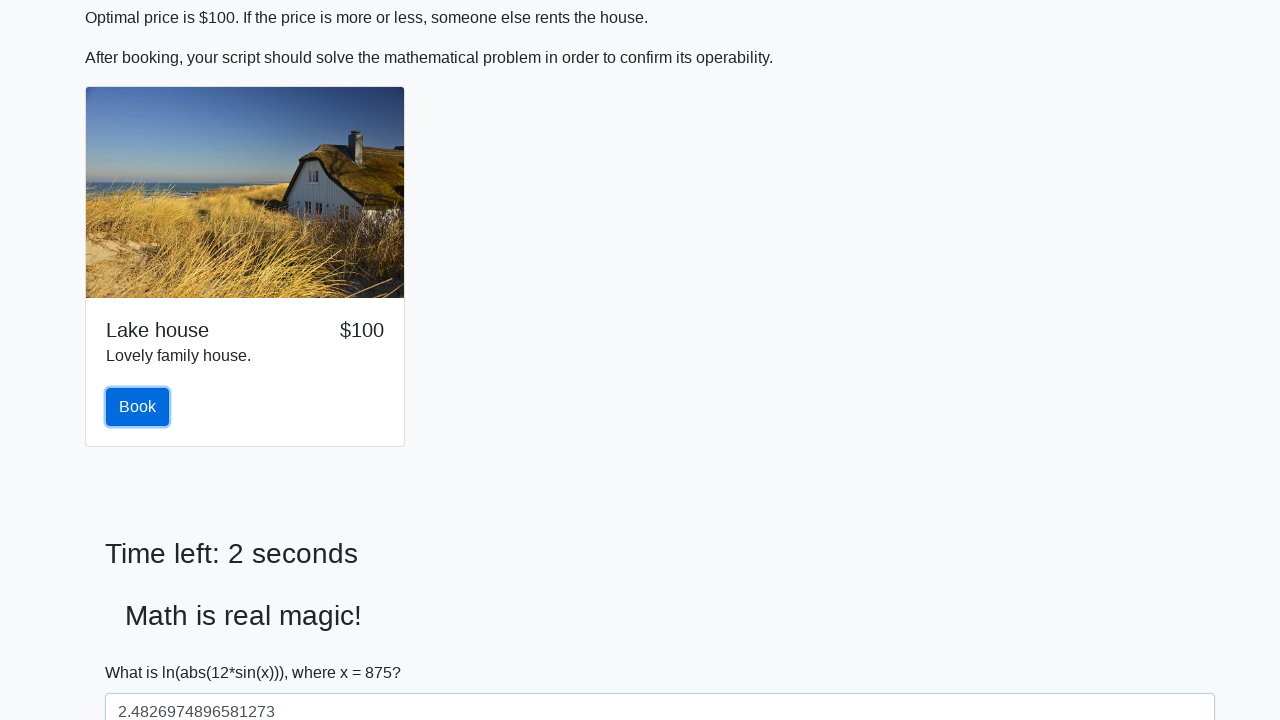

Submitted the booking form at (143, 651) on button[type='submit']
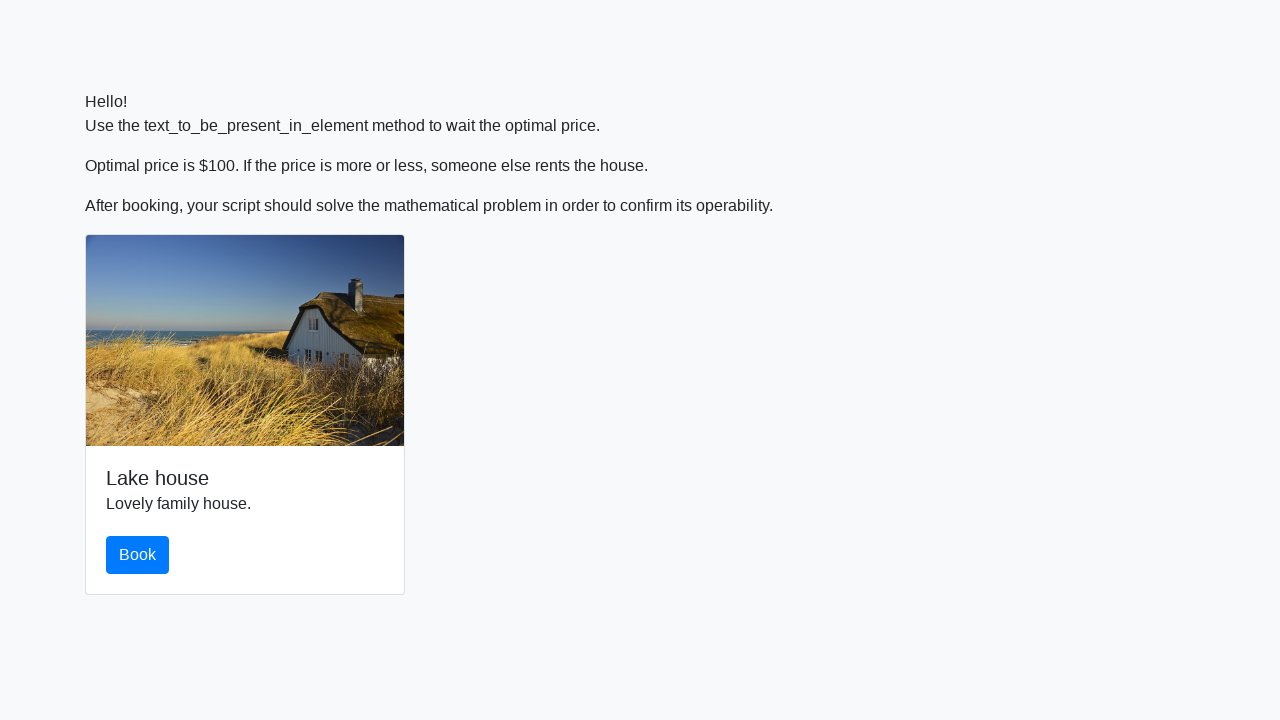

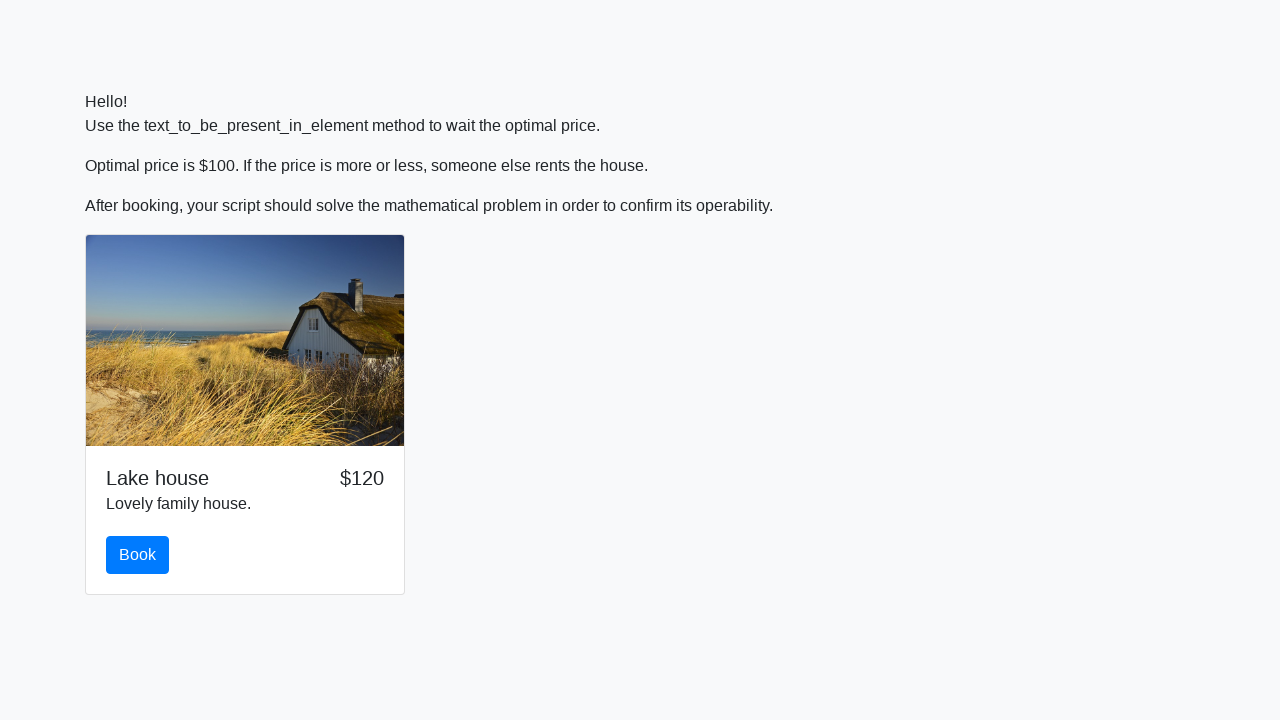